Searches for Java Tutorial on W3Schools website by entering text in the search box and clicking the submit button

Starting URL: https://www.w3schools.com/

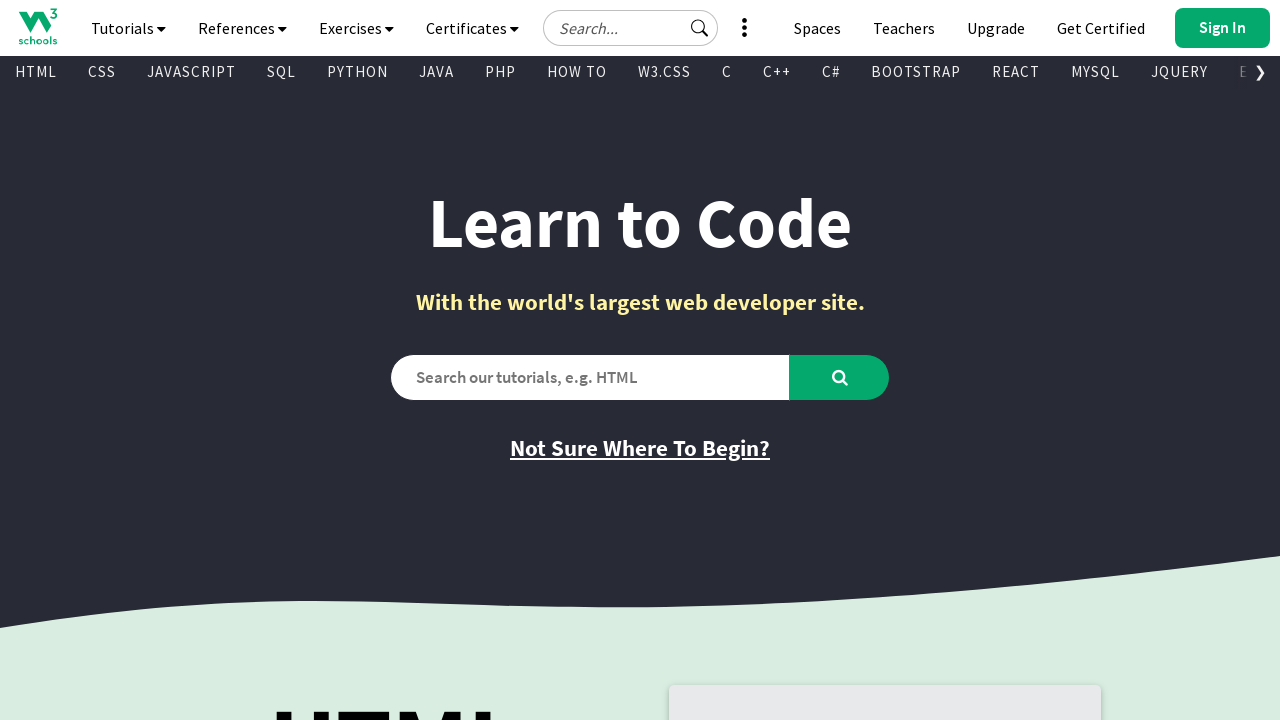

Filled search box with 'Java Tutorial' on #search2
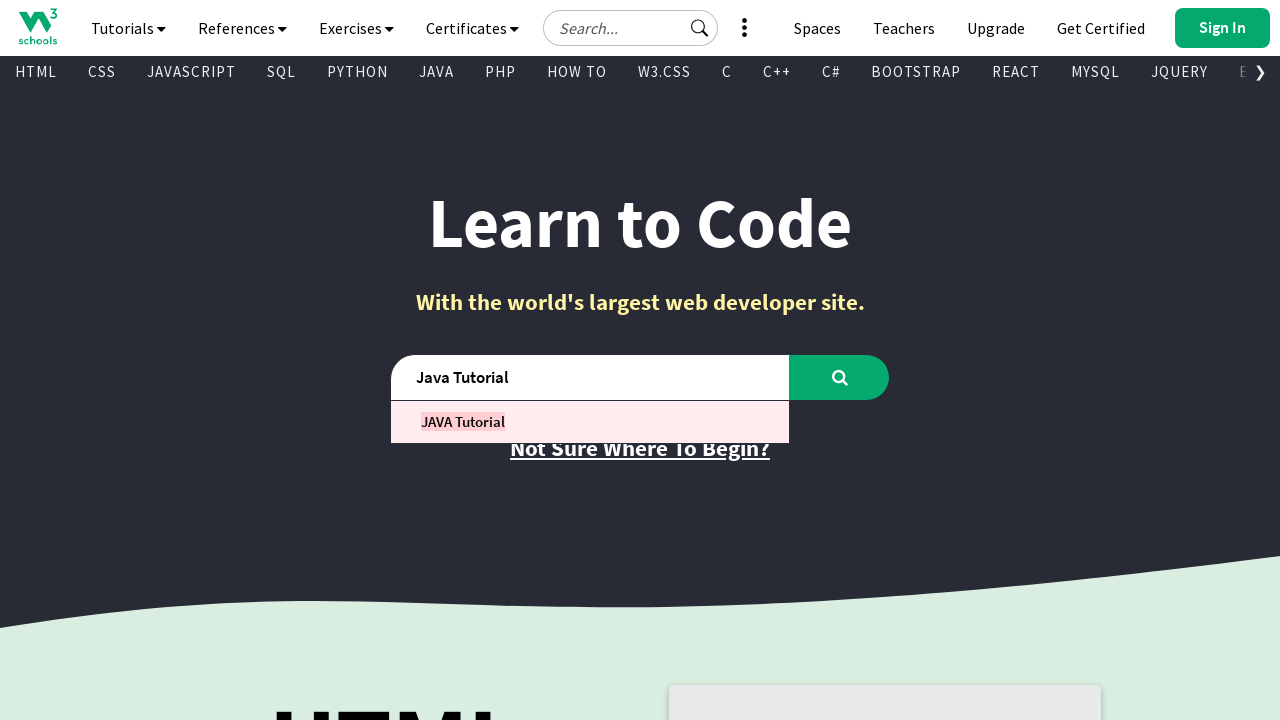

Clicked submit button to search for Java Tutorial at (840, 377) on button
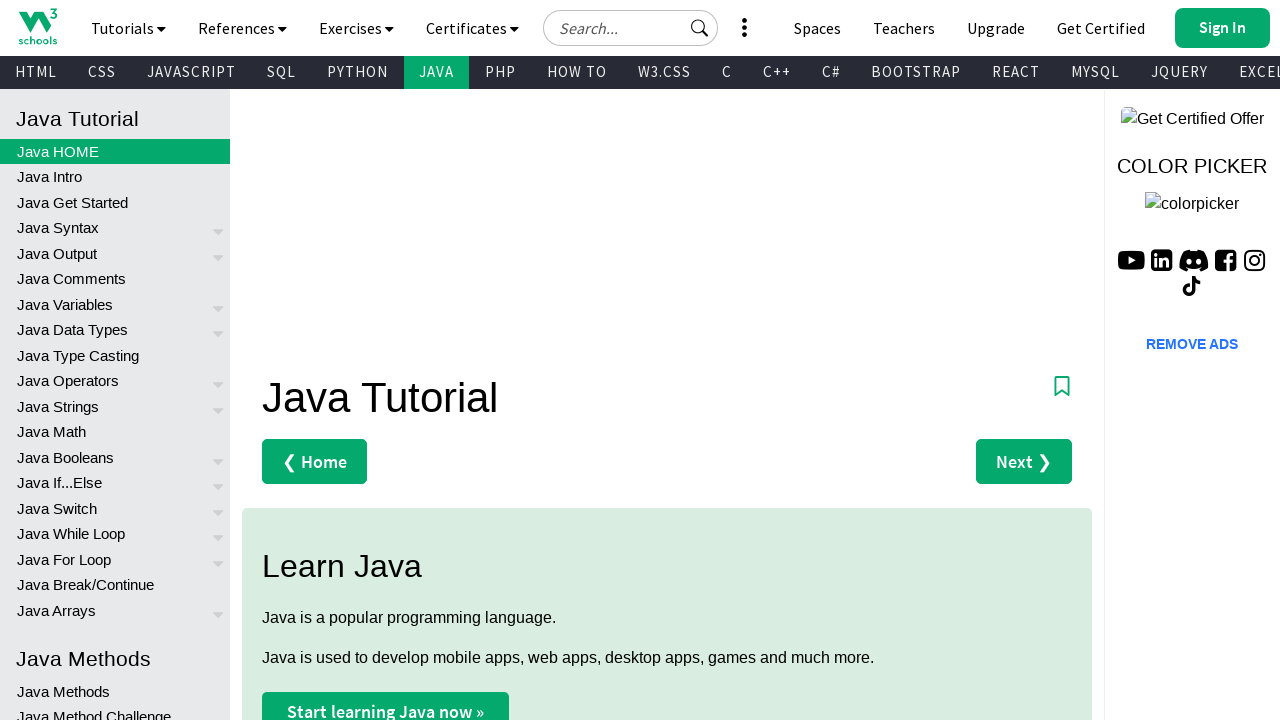

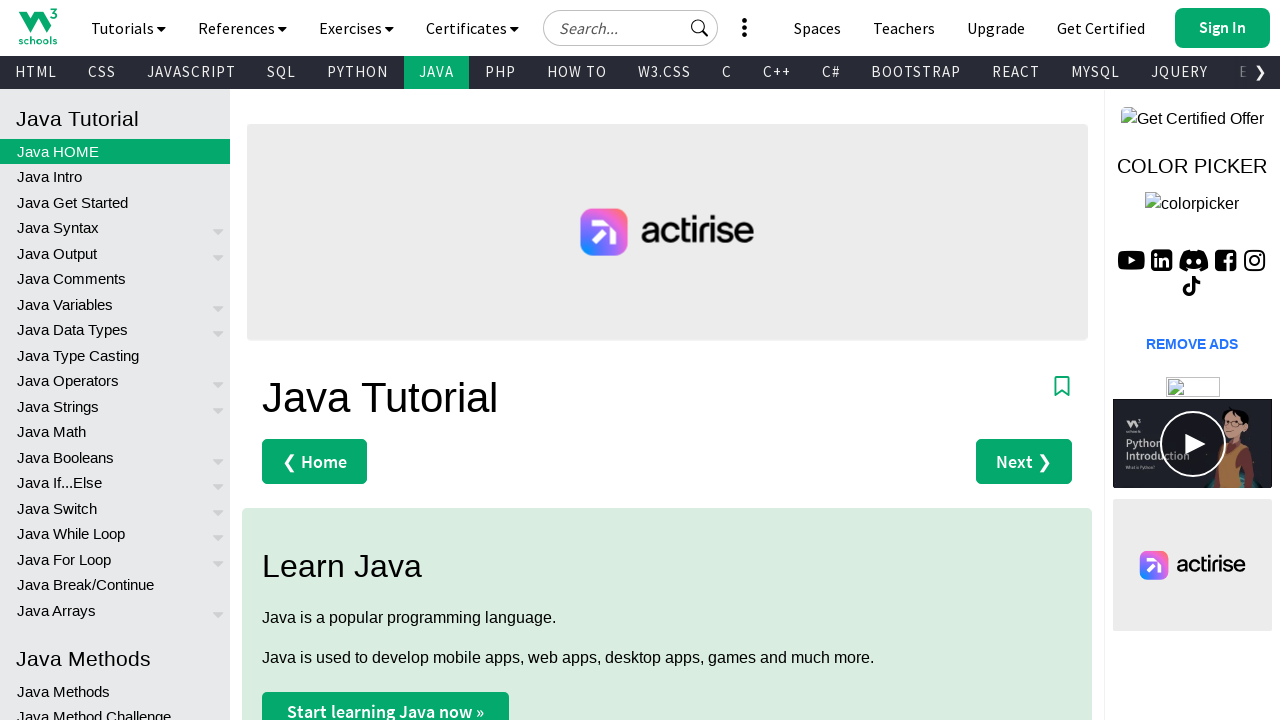